Tests login form functionality by entering username and password credentials and verifying the confirmation message

Starting URL: https://v1.training-support.net/selenium/login-form

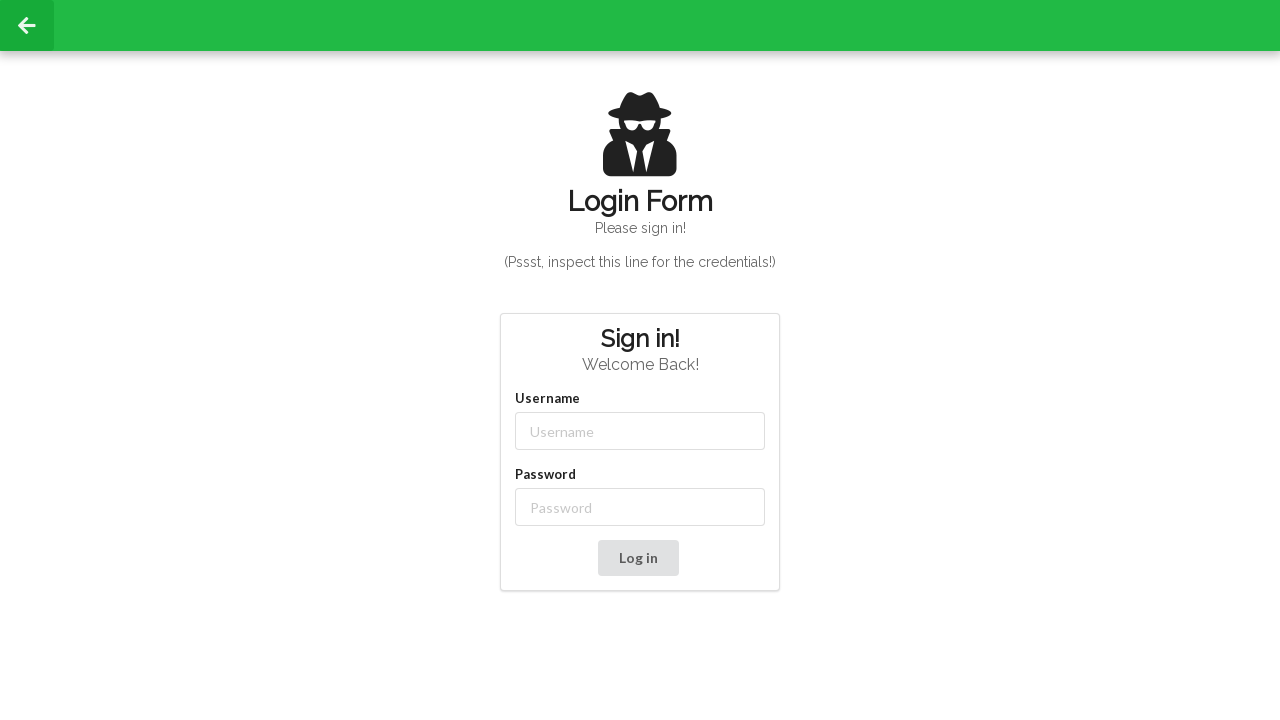

Filled username field with 'admin' on #username
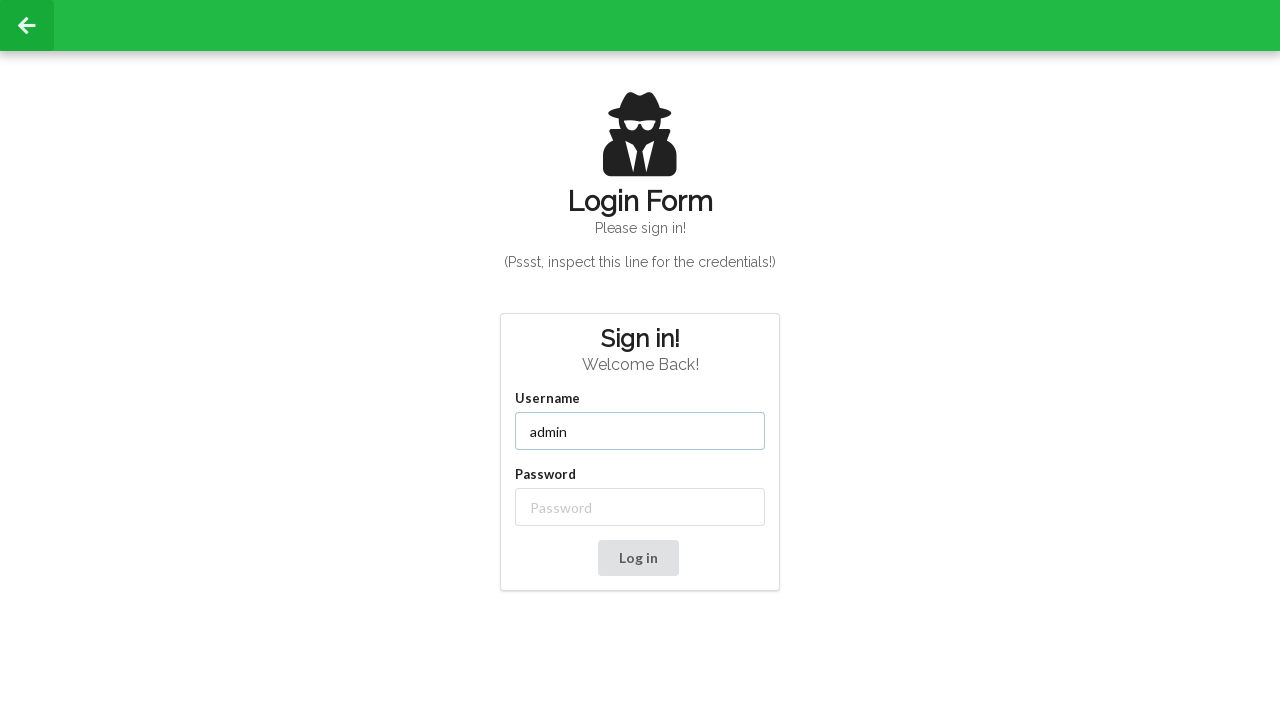

Filled password field with 'password' on #password
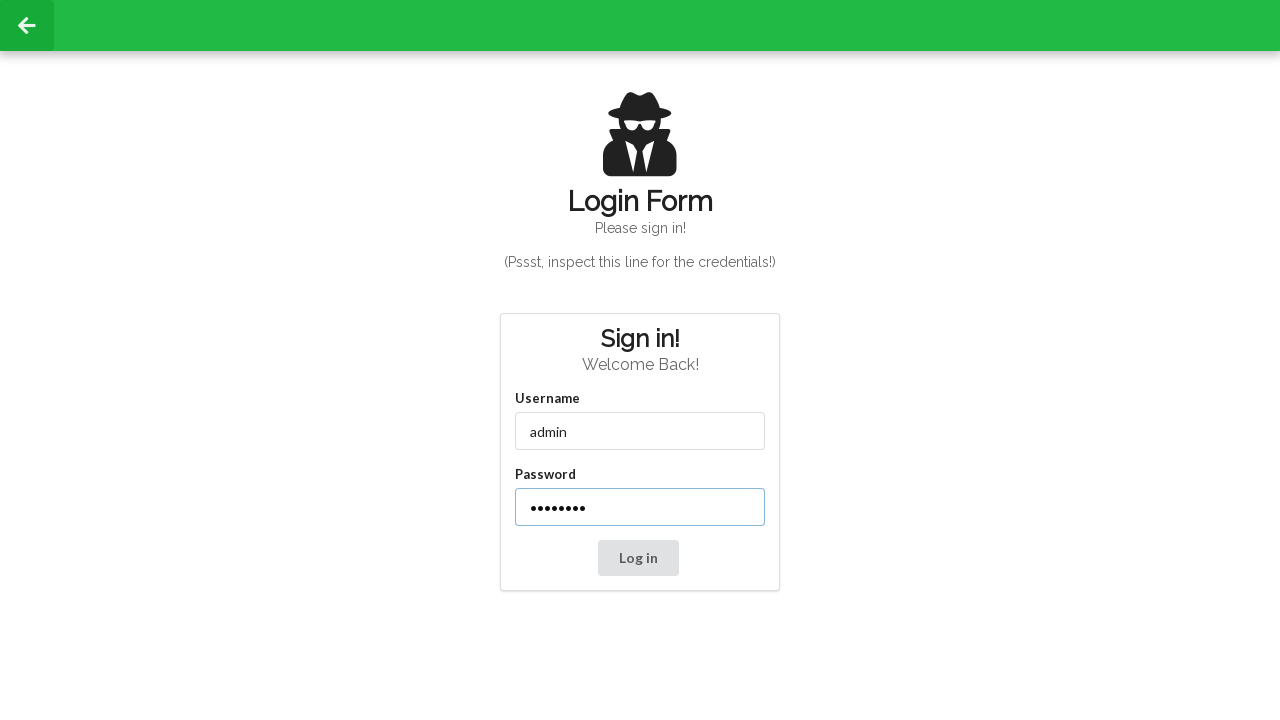

Clicked login button to submit credentials at (638, 558) on button:has-text('Log in')
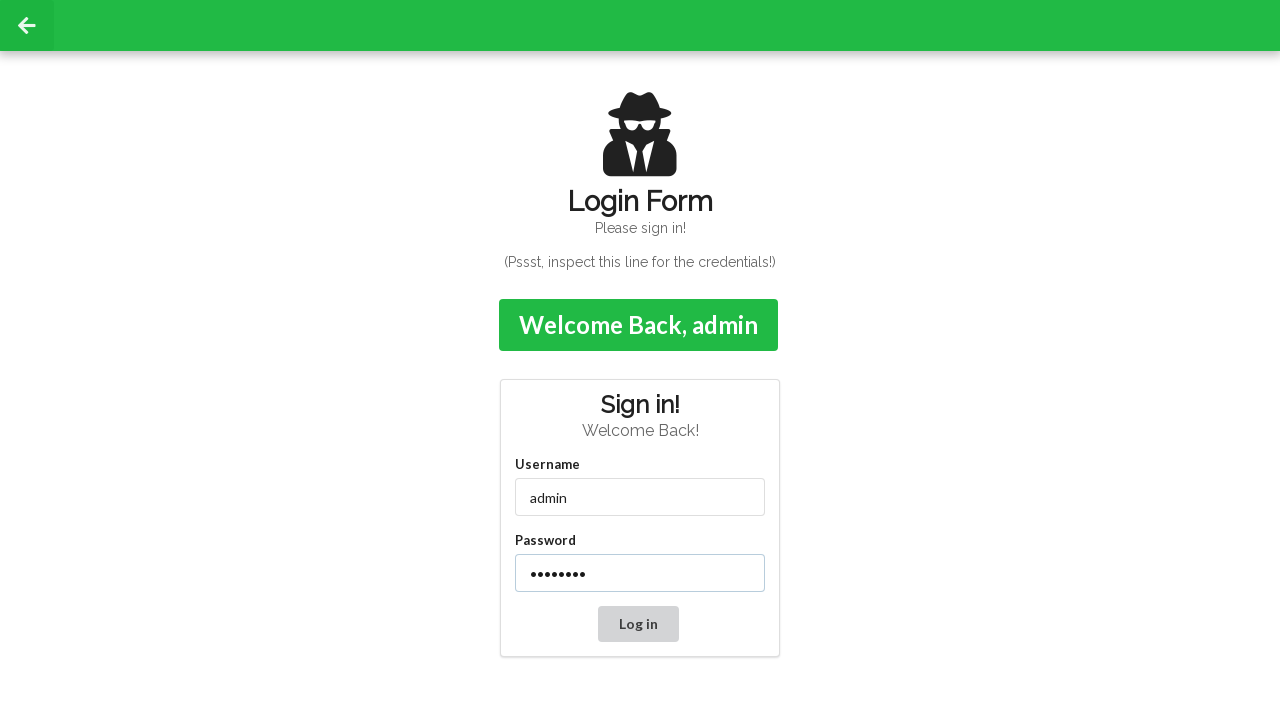

Confirmation message appeared after login
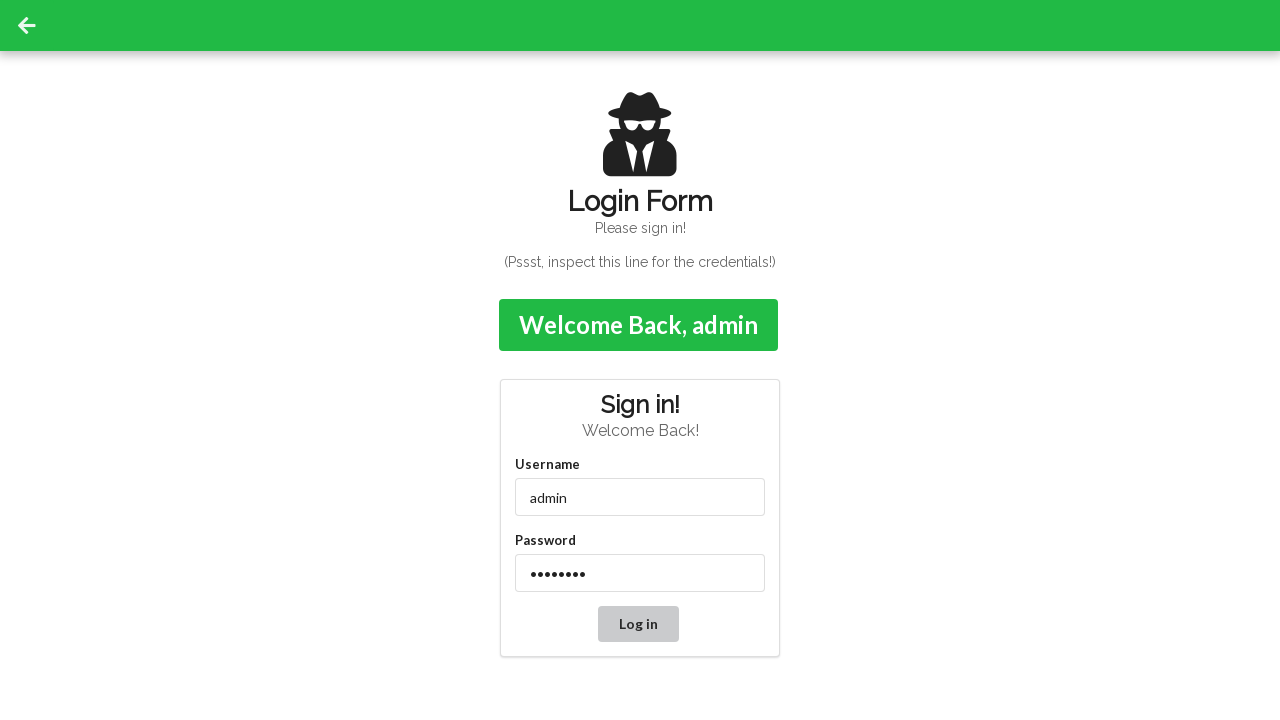

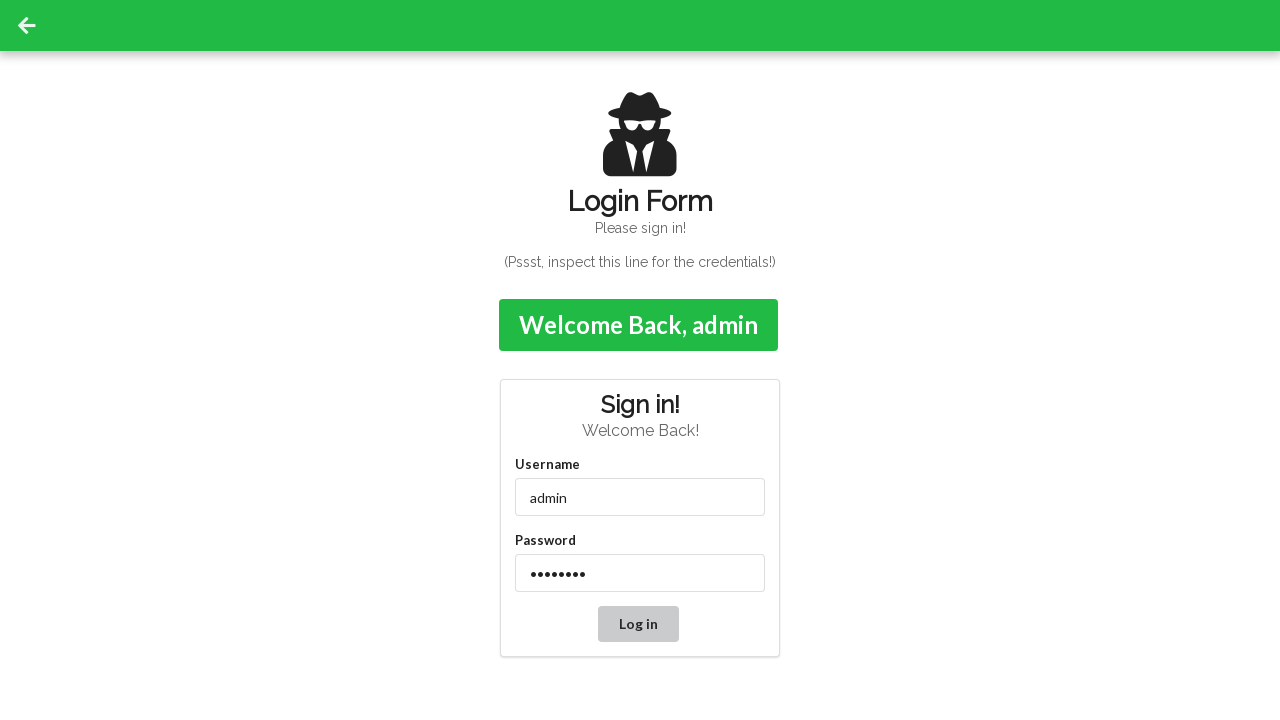